Navigates to HYR Tutorials website and verifies that the page loads with navigation links present

Starting URL: https://www.hyrtutorials.com/

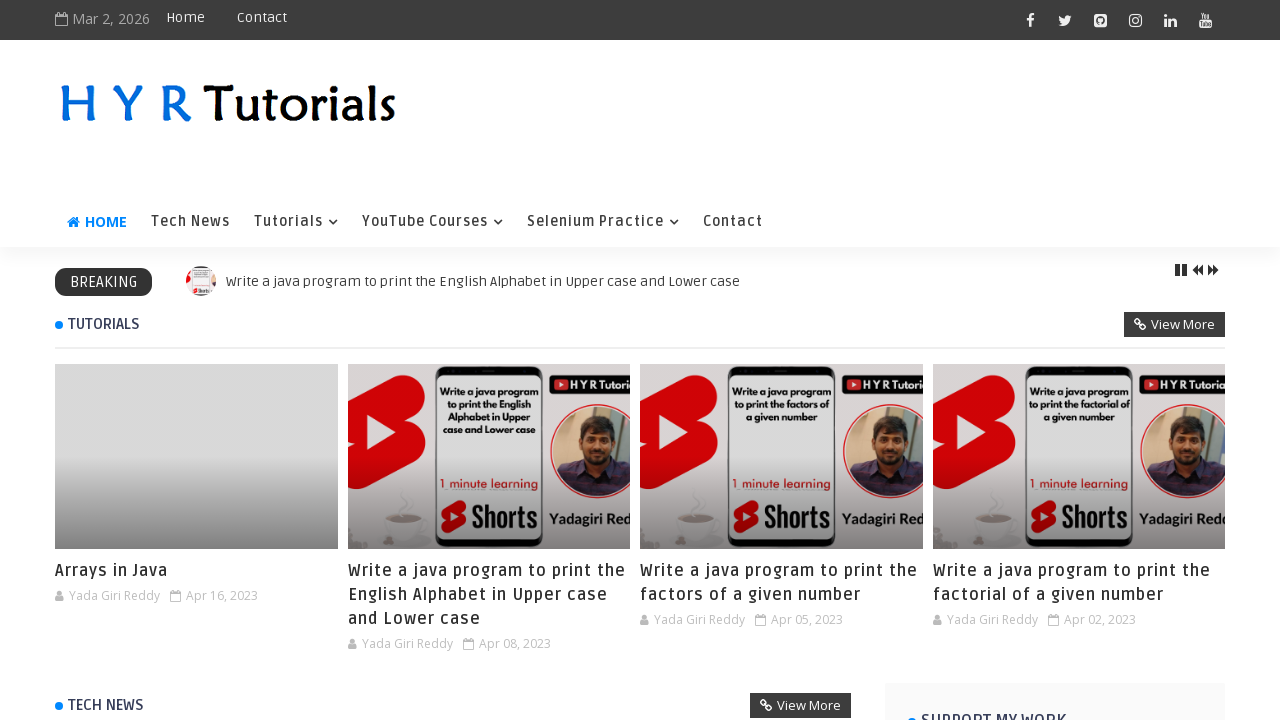

Waited for page to fully load (networkidle)
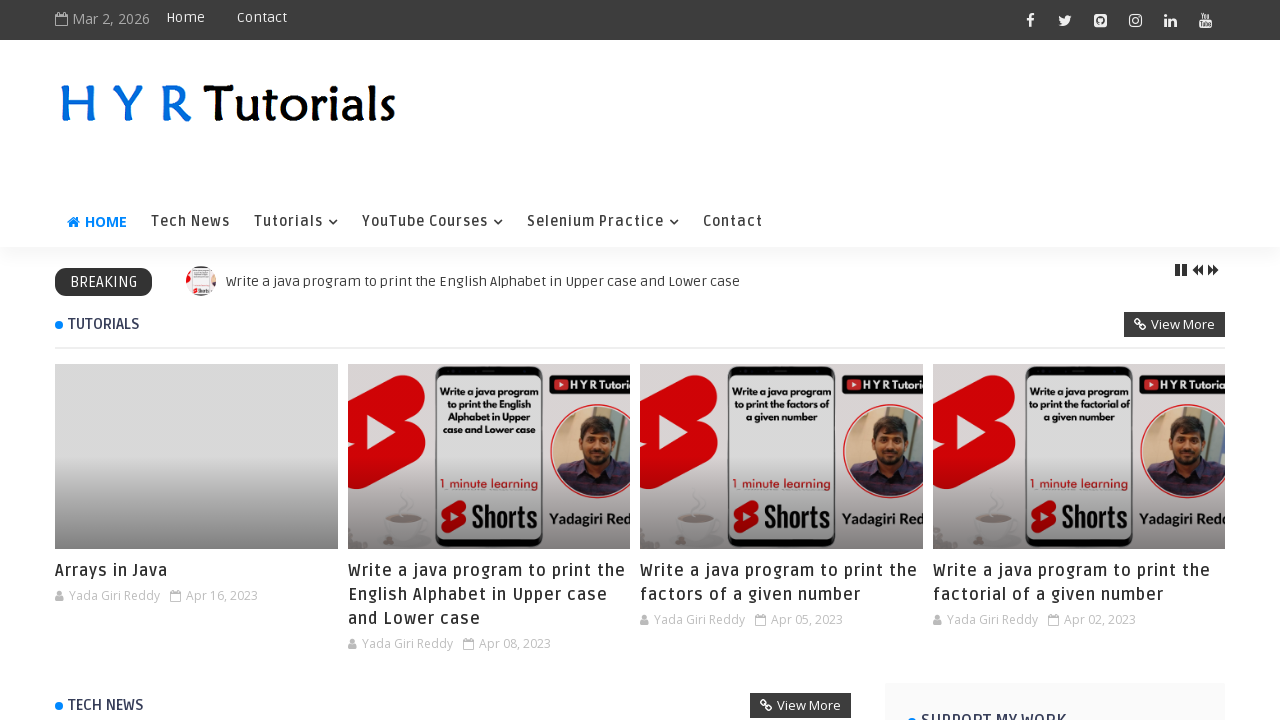

Verified navigation links are present on the page
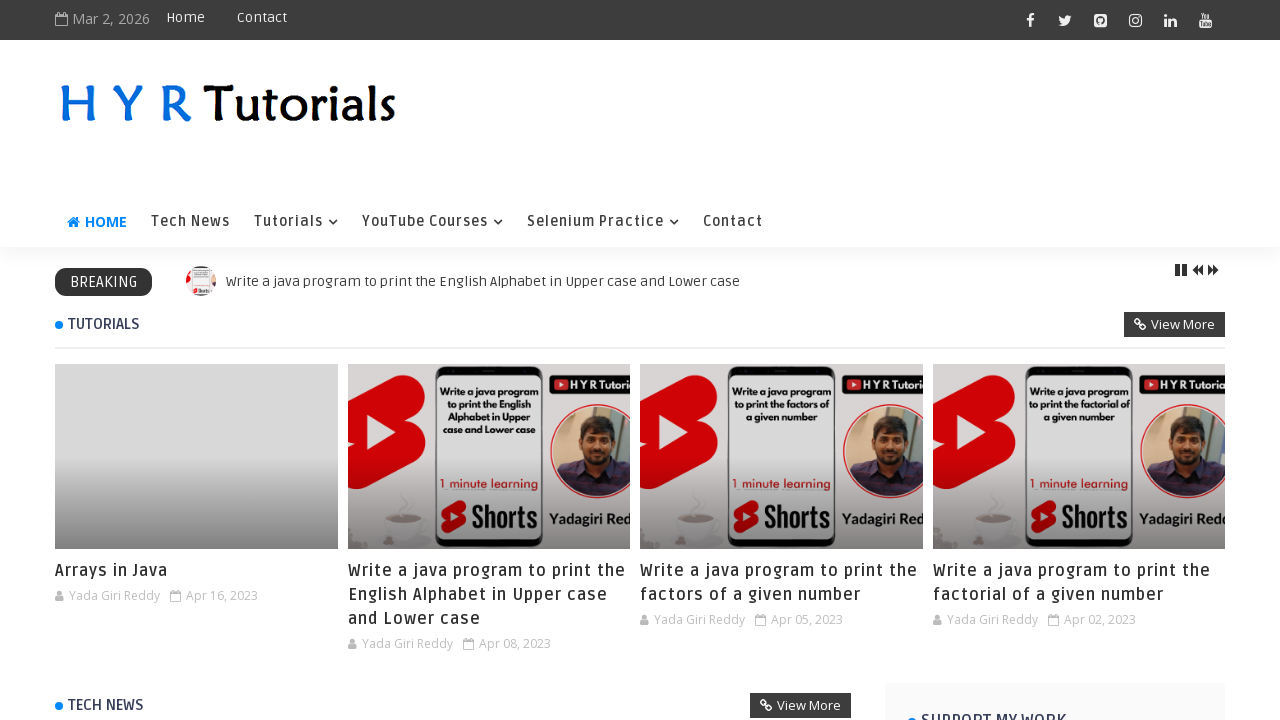

Retrieved all links from page - found 239 links
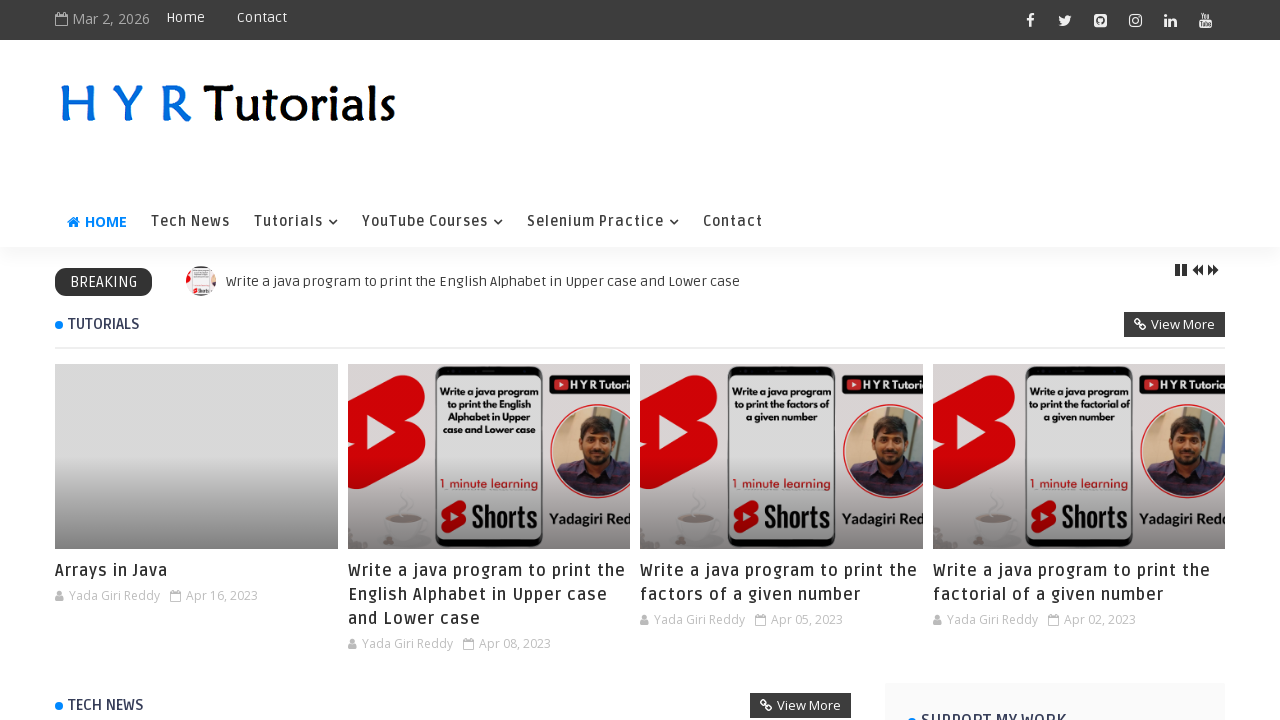

Assertion passed: page contains navigation links
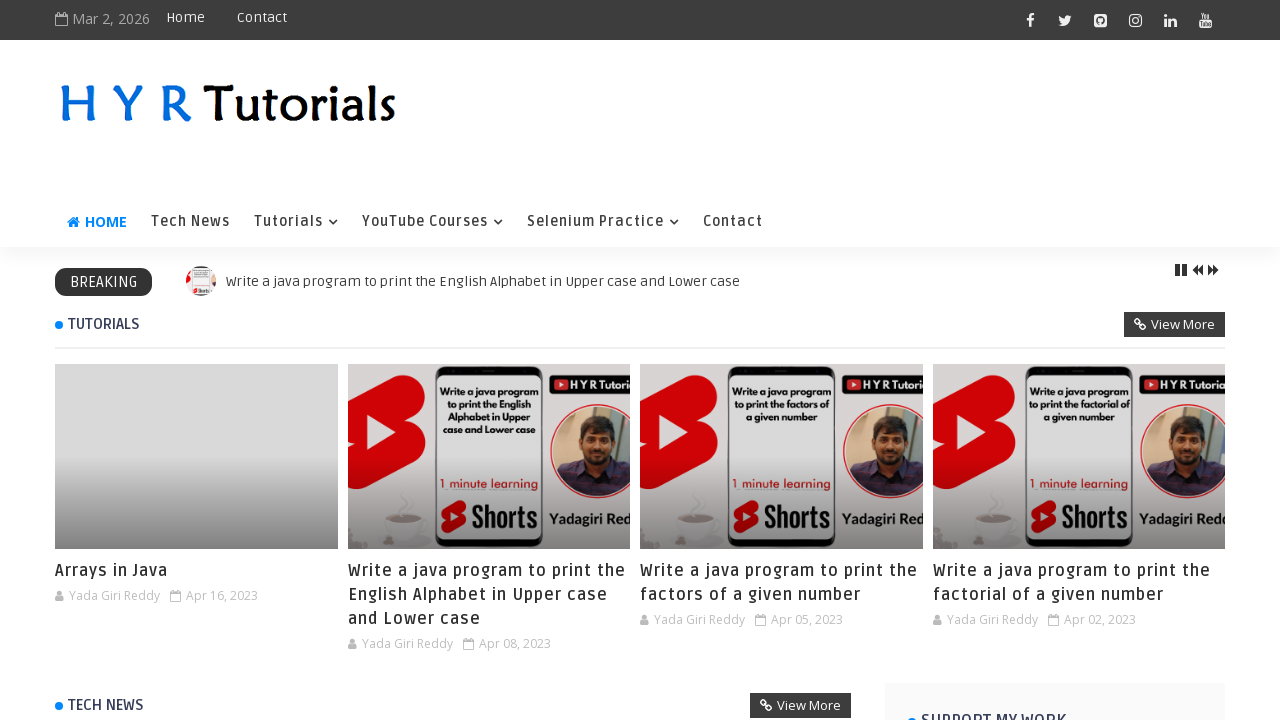

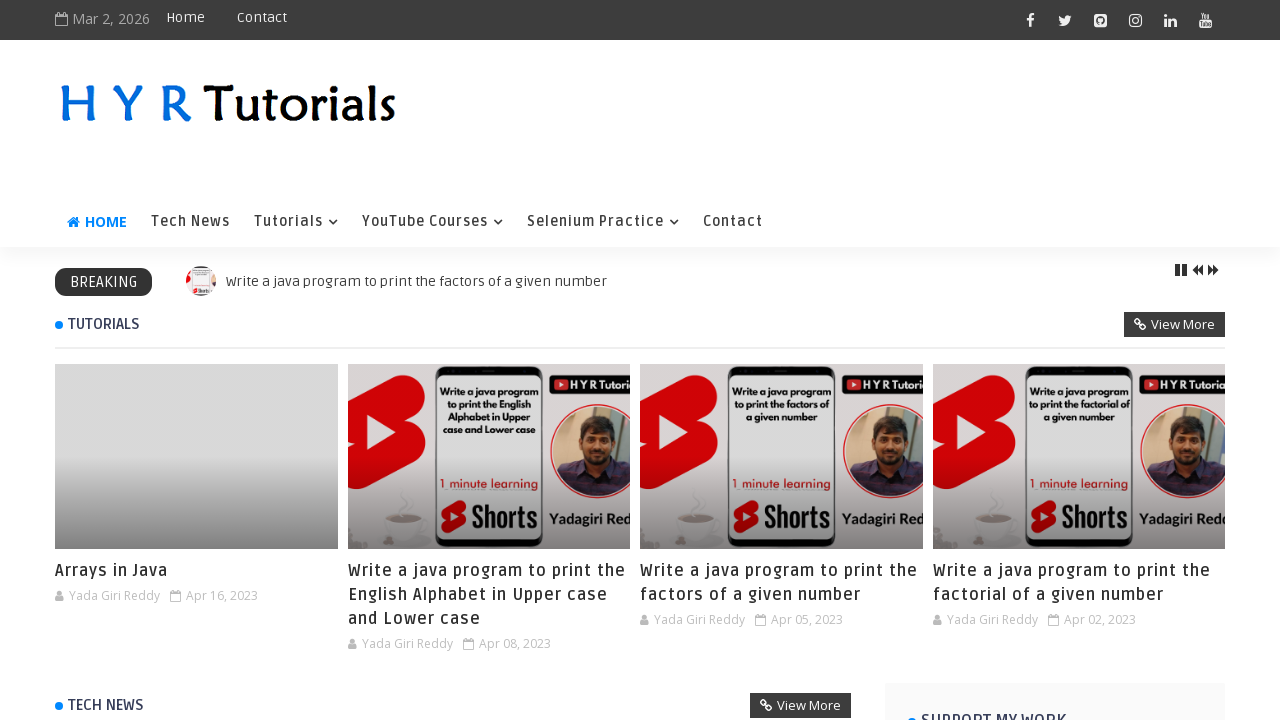